Tests jQuery UI menu navigation by clicking through nested menu items

Starting URL: http://the-internet.herokuapp.com/

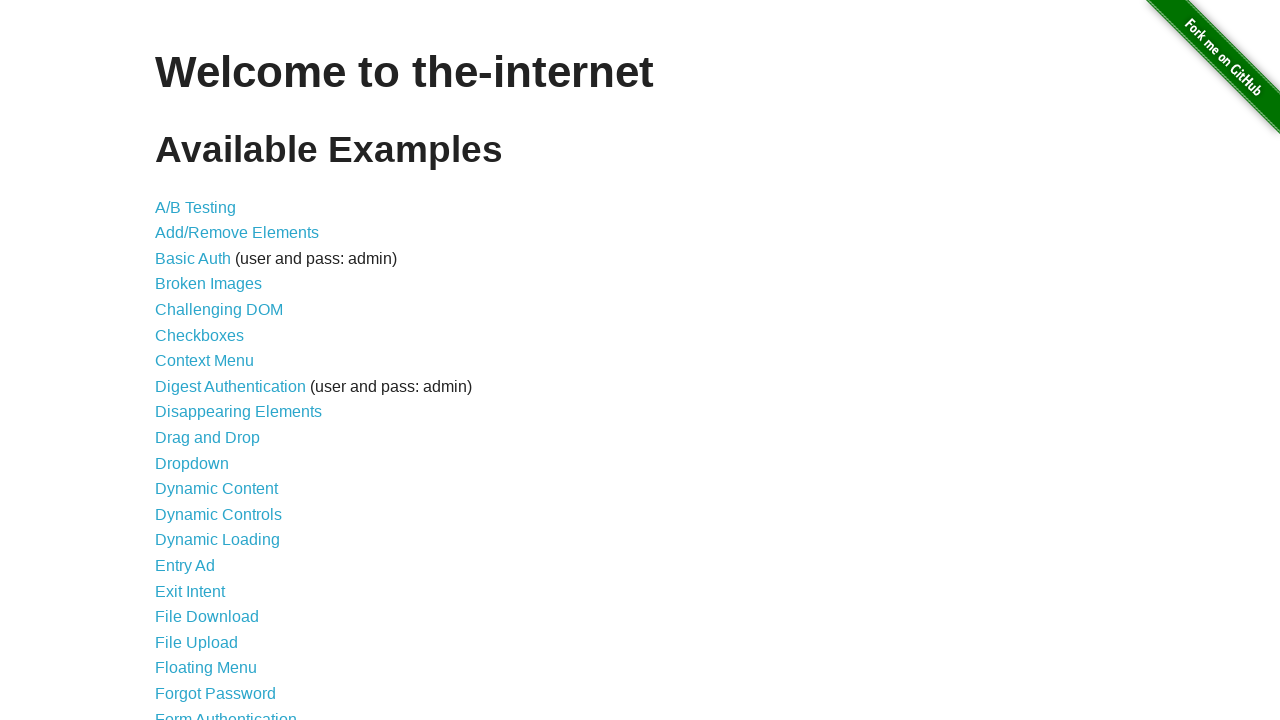

Clicked on JQuery UI Menus link at (216, 360) on xpath=//a[text()='JQuery UI Menus']
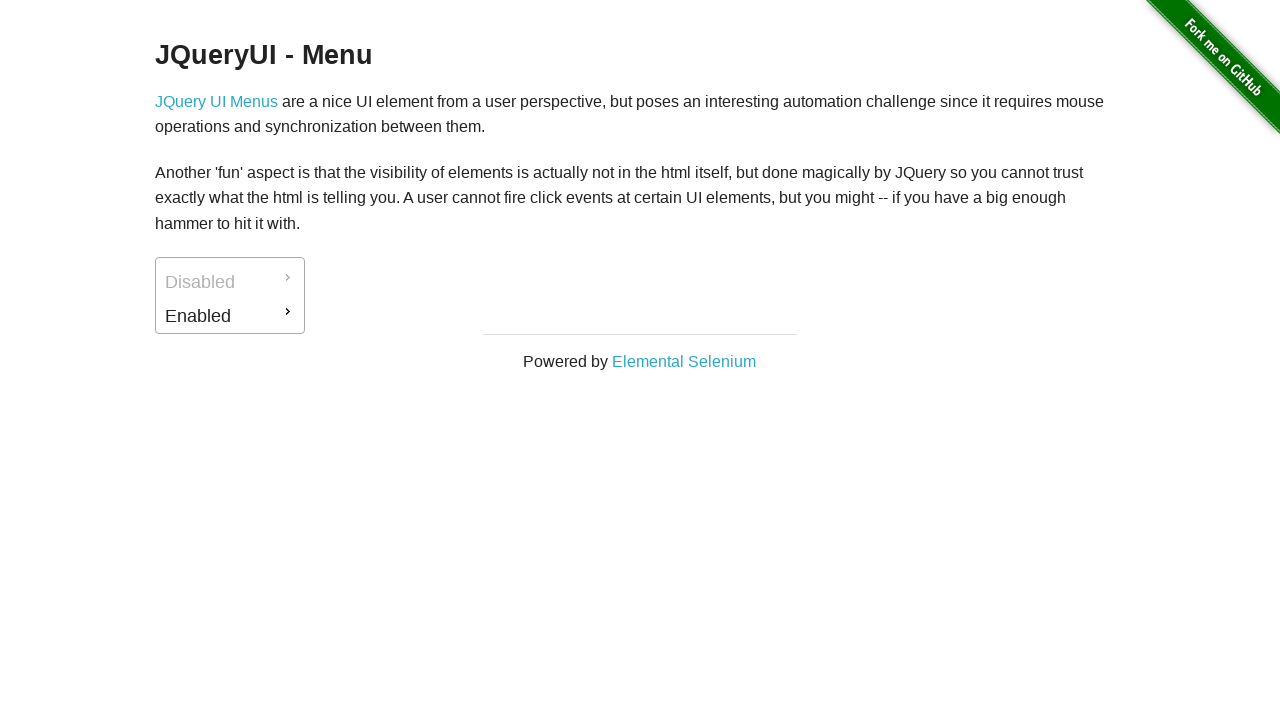

Clicked on Enabled menu item at (230, 316) on xpath=//*[@id='ui-id-2']
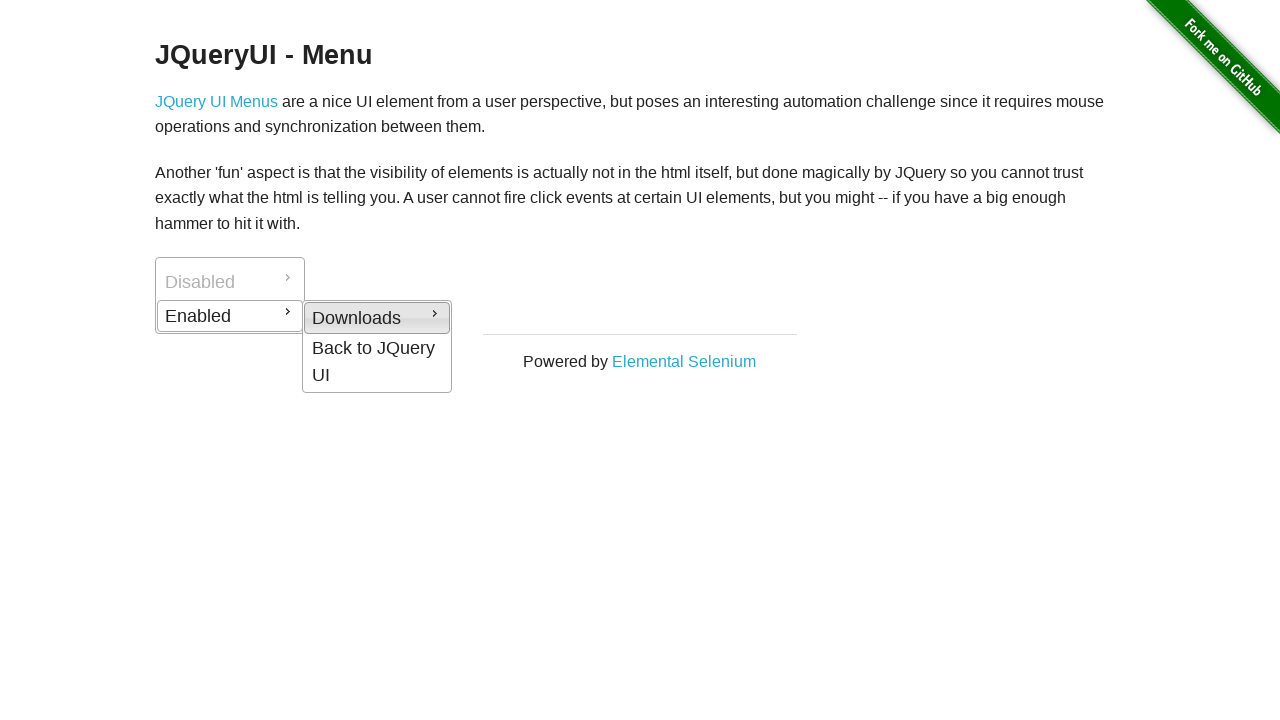

Clicked on Downloads submenu at (377, 318) on xpath=//*[@id='ui-id-4']
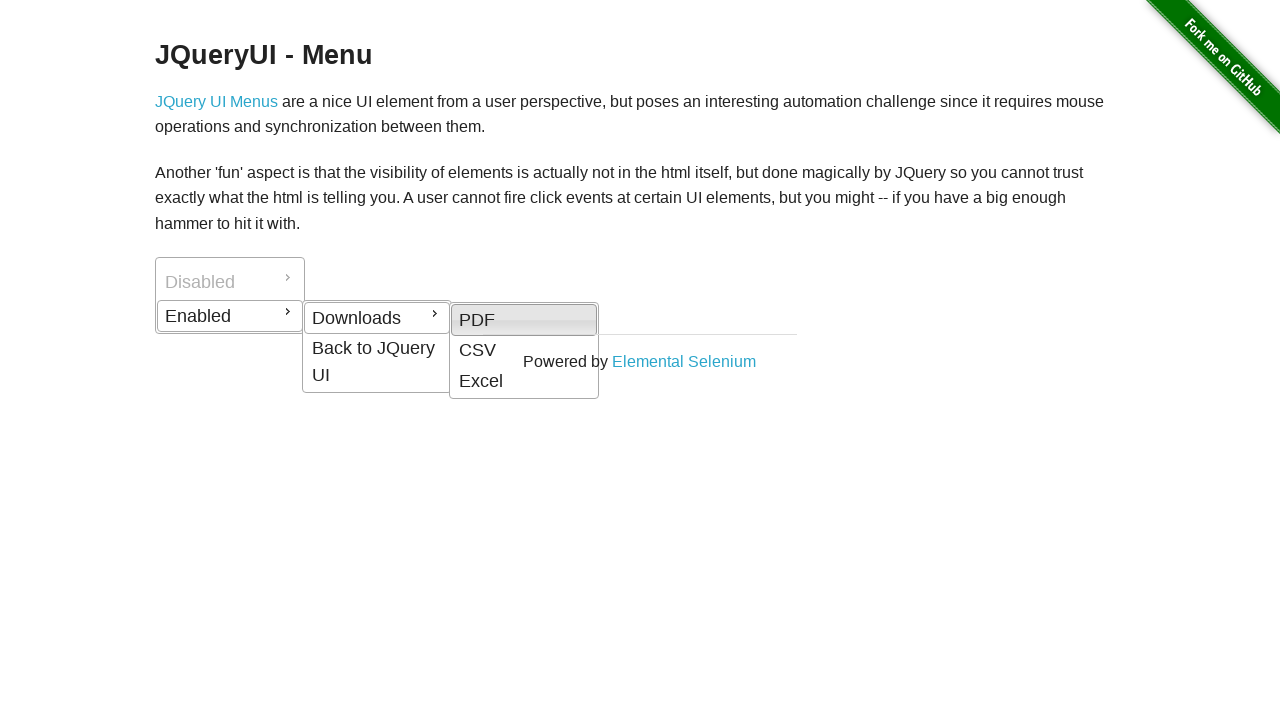

Clicked on Excel option at (524, 381) on xpath=//*[@id='ui-id-8']
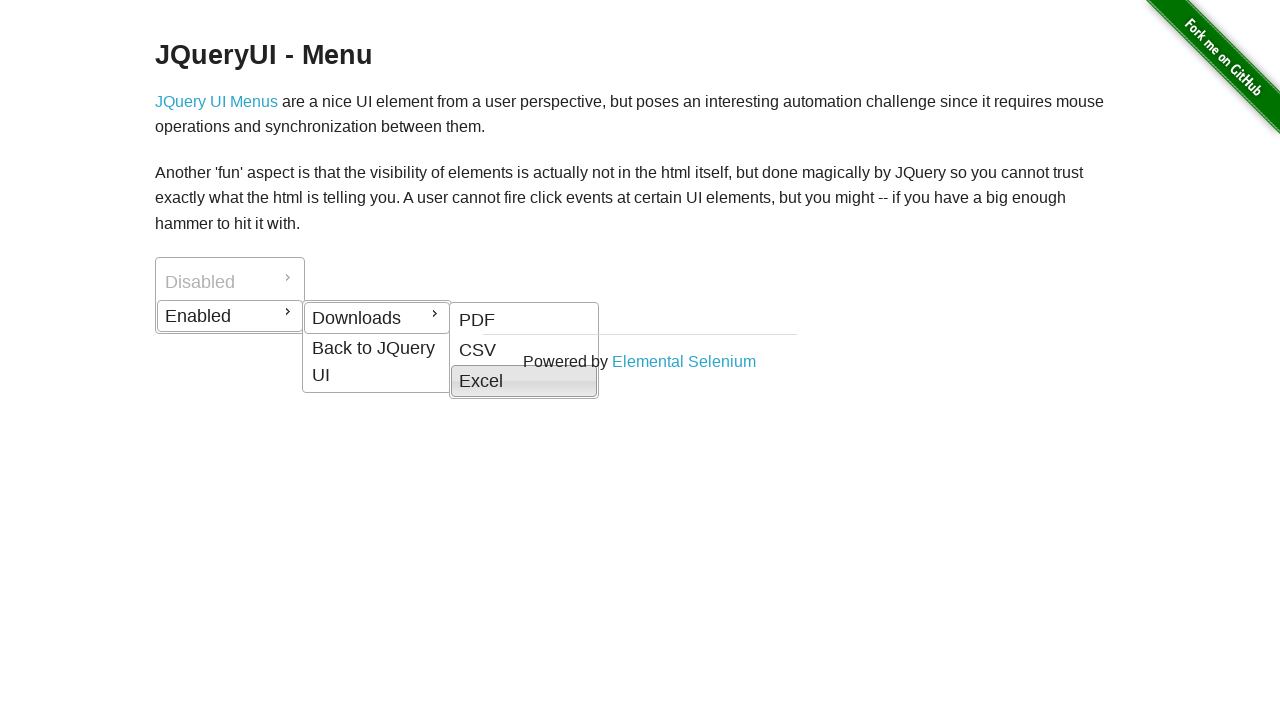

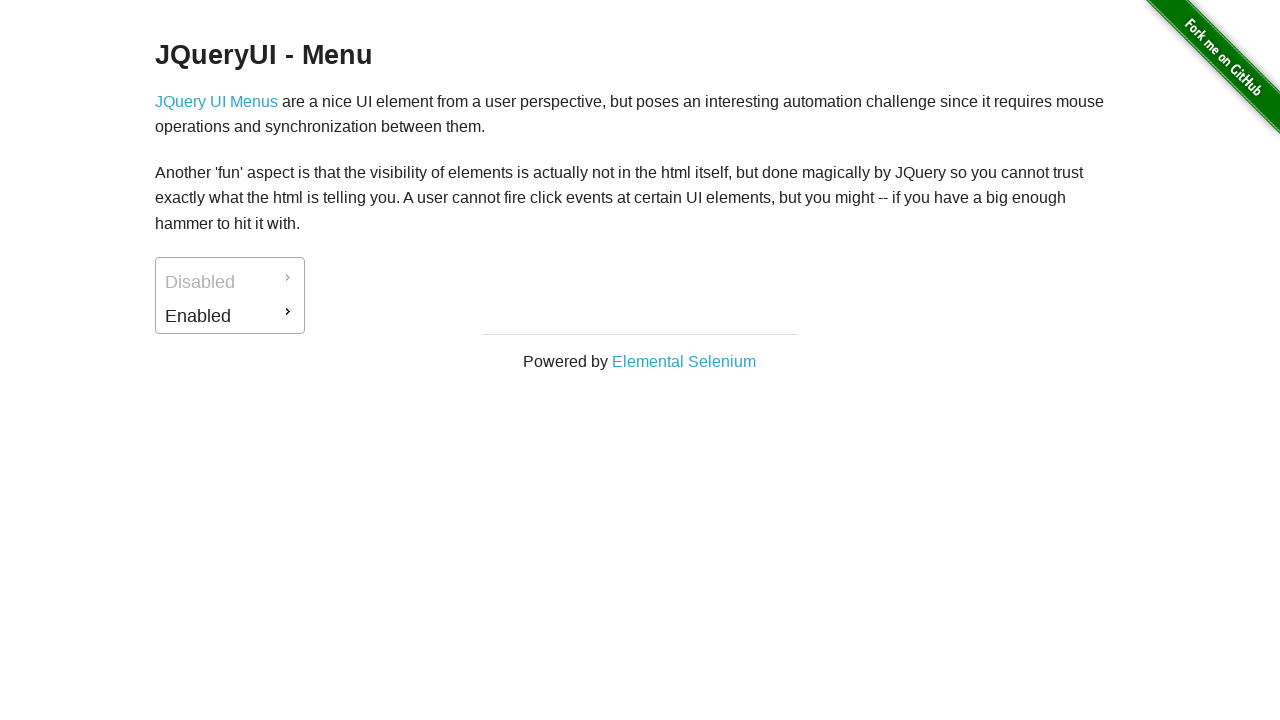